Tests window handling by clicking a link that opens a new window, switching to the child window, and verifying text content on the new page

Starting URL: https://rahulshettyacademy.com/loginpagePractise/

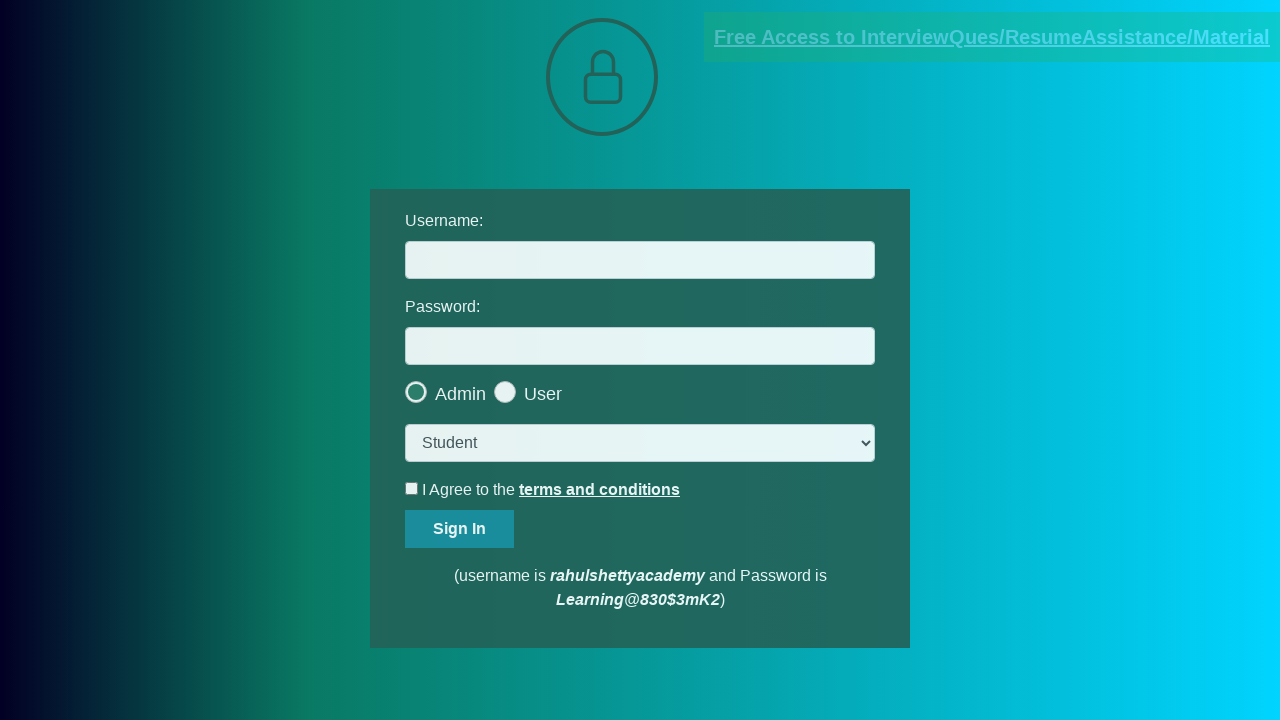

Clicked blinking text link to open new window at (992, 37) on .blinkingText
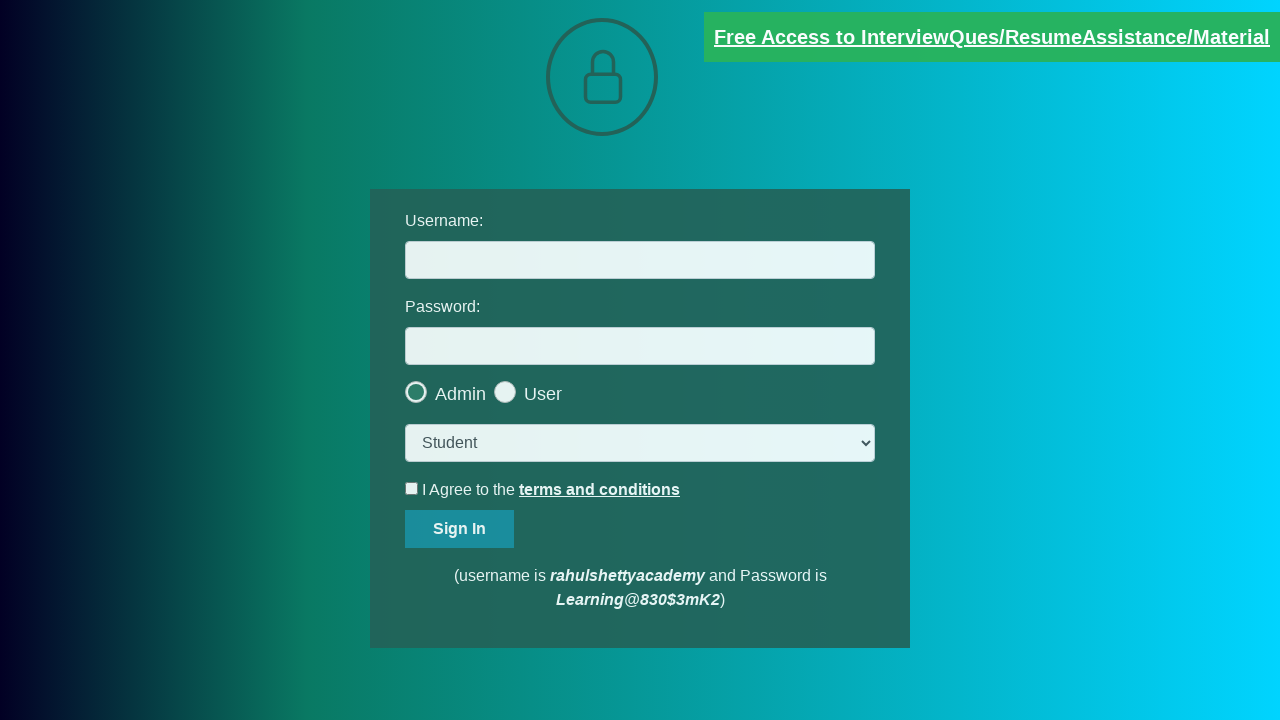

Captured child window page object
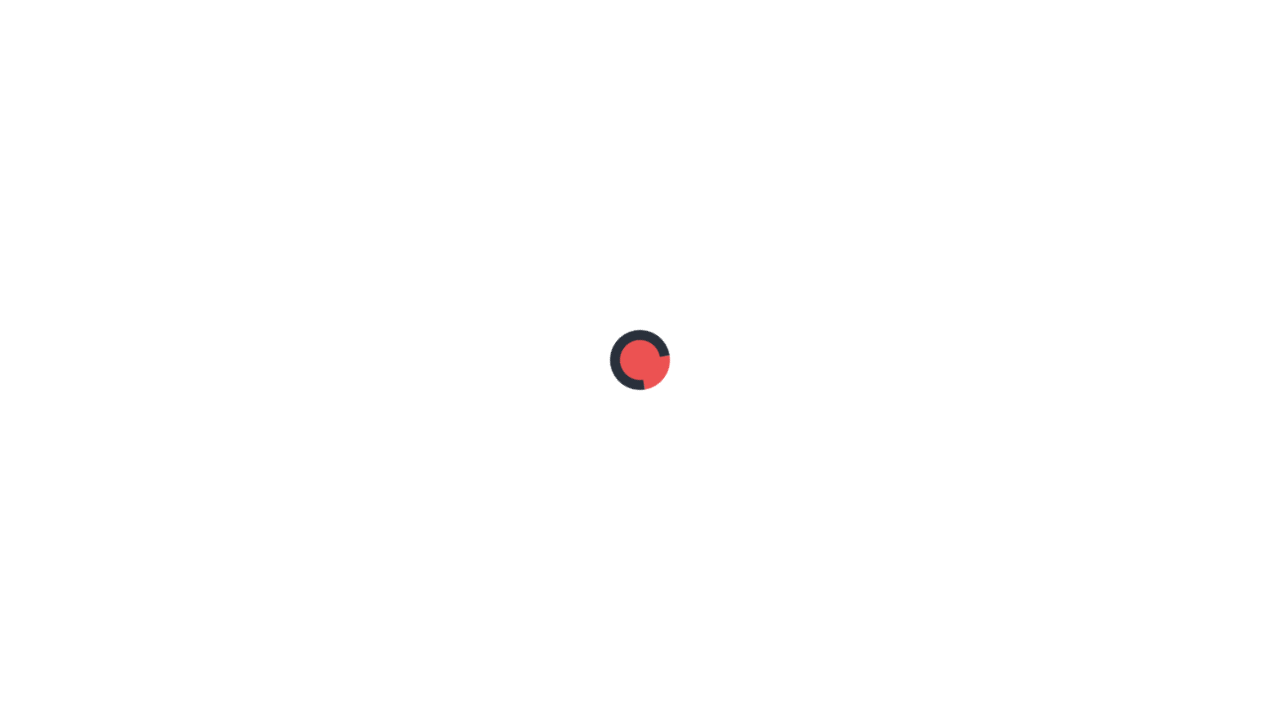

Red text element loaded in child window
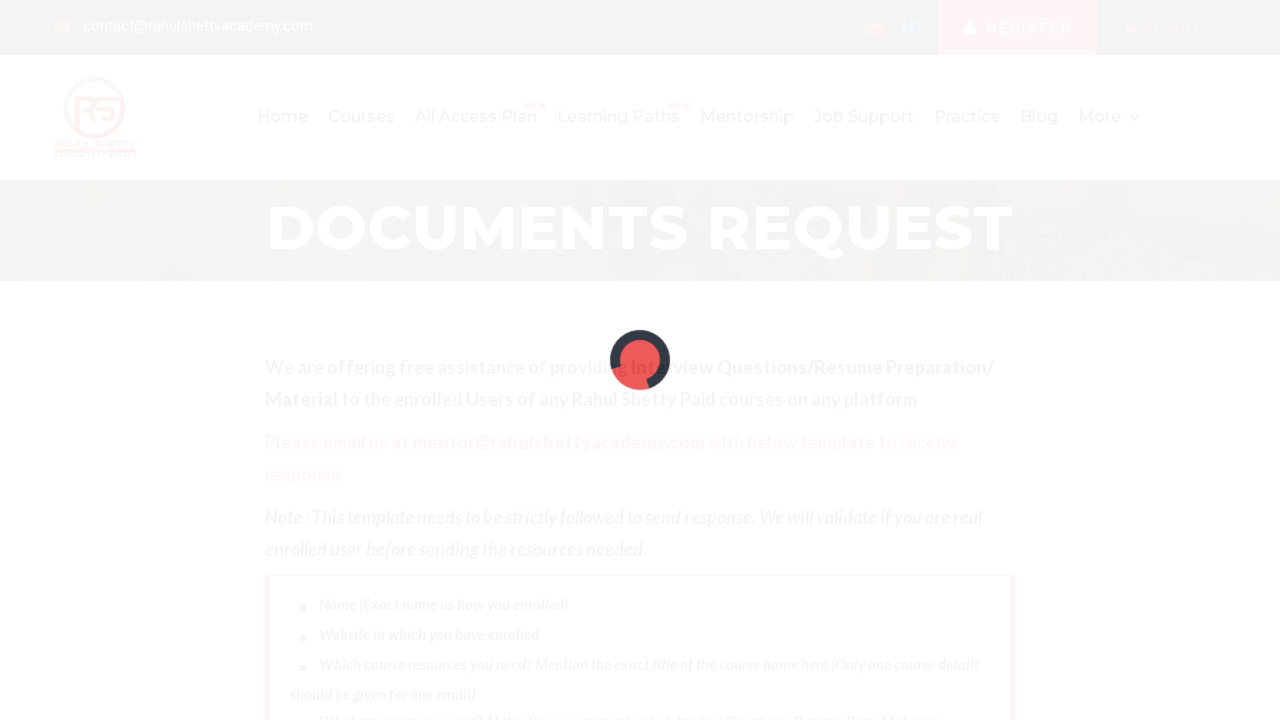

Retrieved red text element content: Please email us at mentor@rahulshettyacademy.com with below template to receive response 
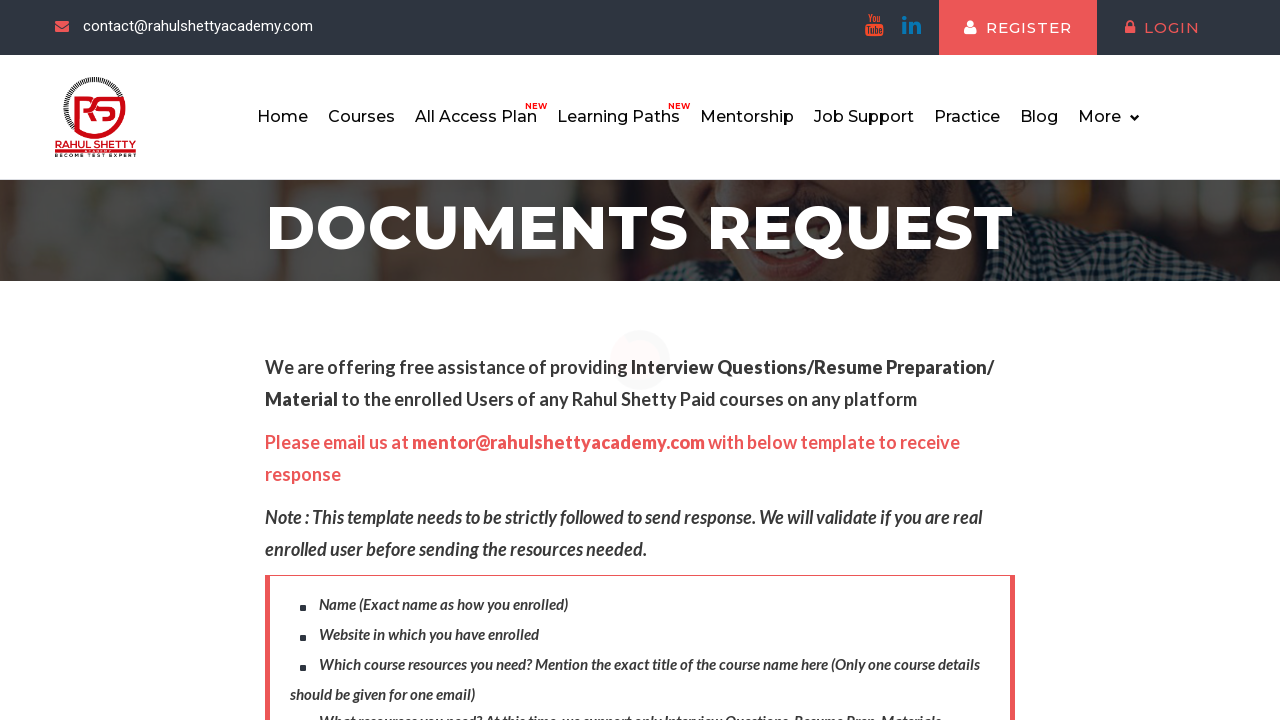

Printed red text content to console
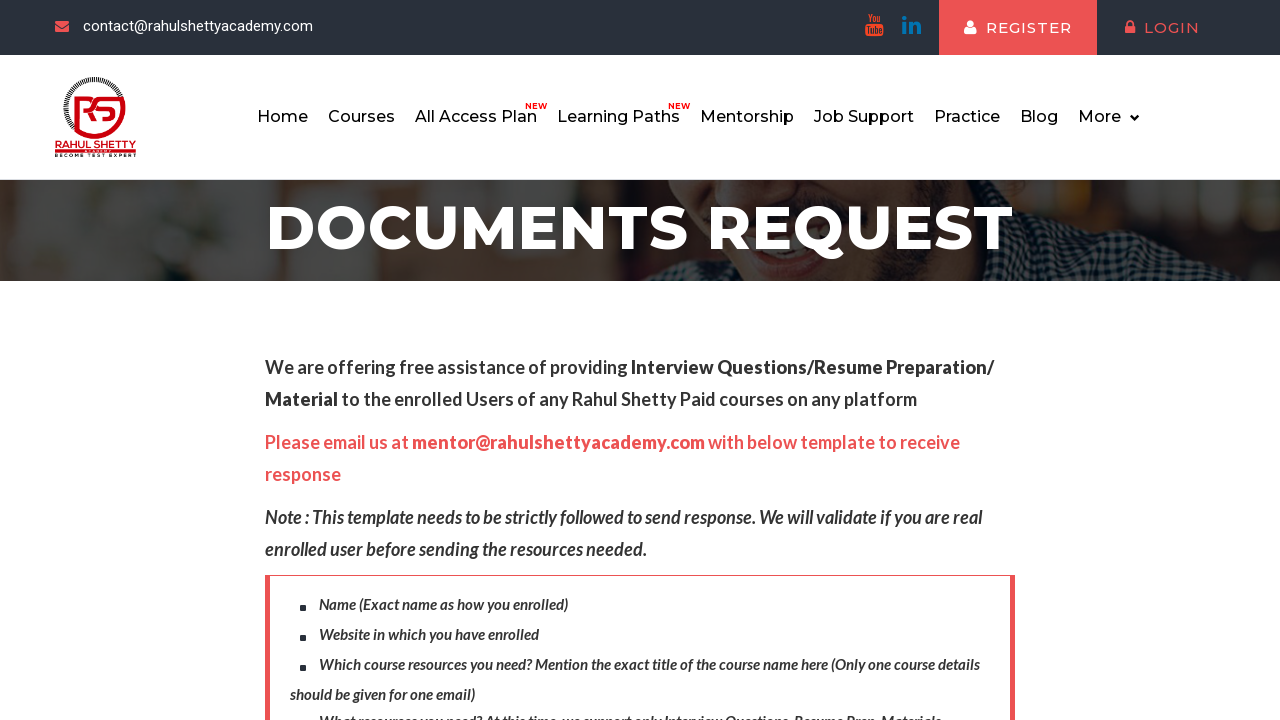

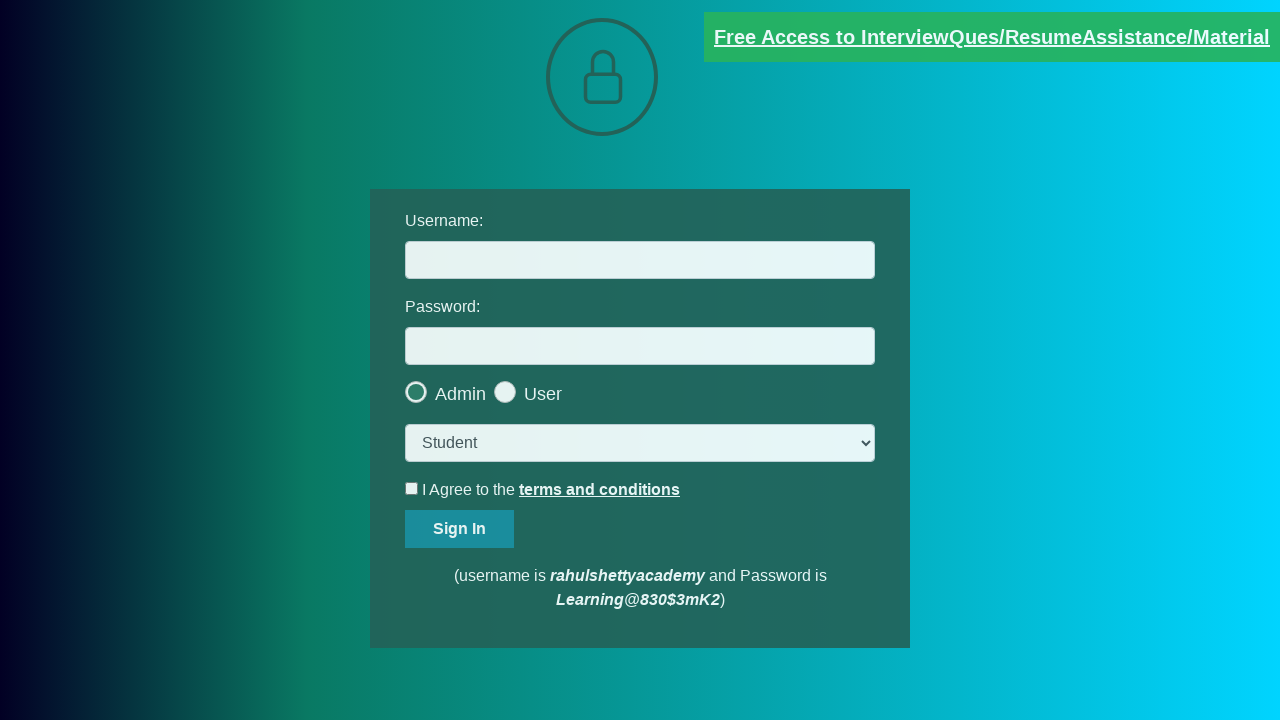